Tests navigation to the About page and verifies the correct page title is displayed.

Starting URL: https://patrickschroeder98.github.io/fractal_art_website/index.html

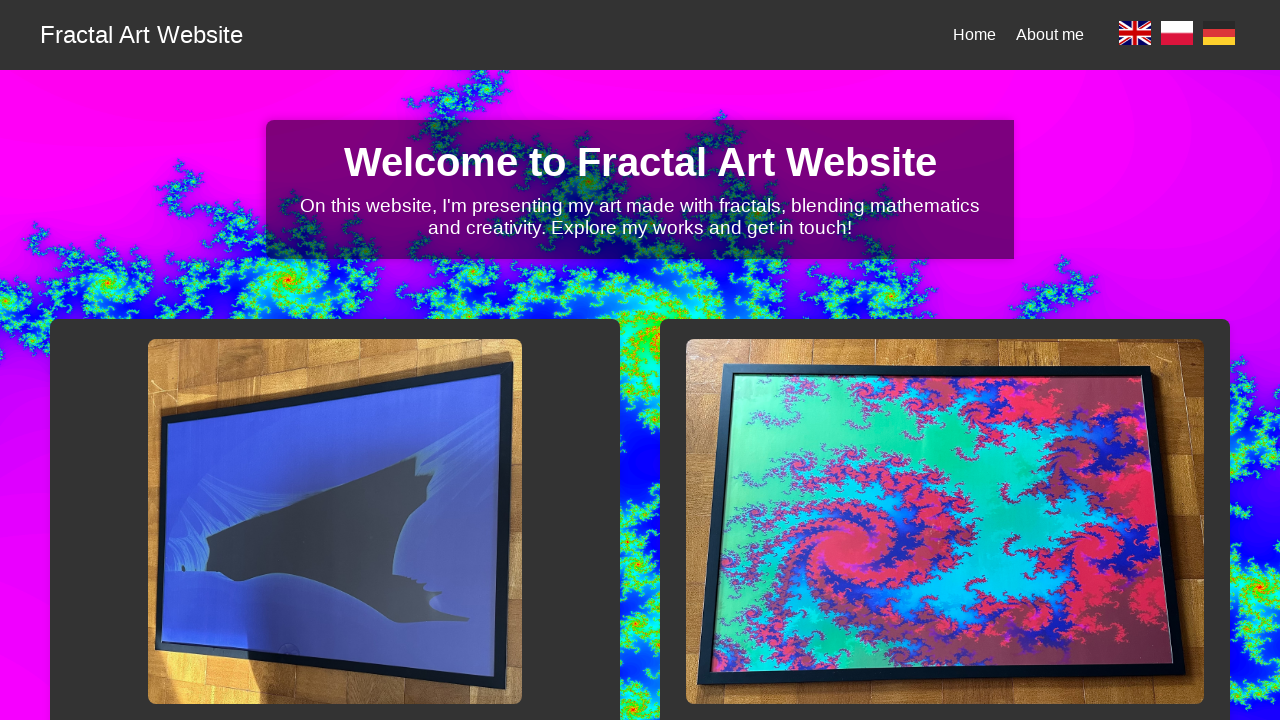

Selected English language at (1135, 35) on a[data-lang='en']
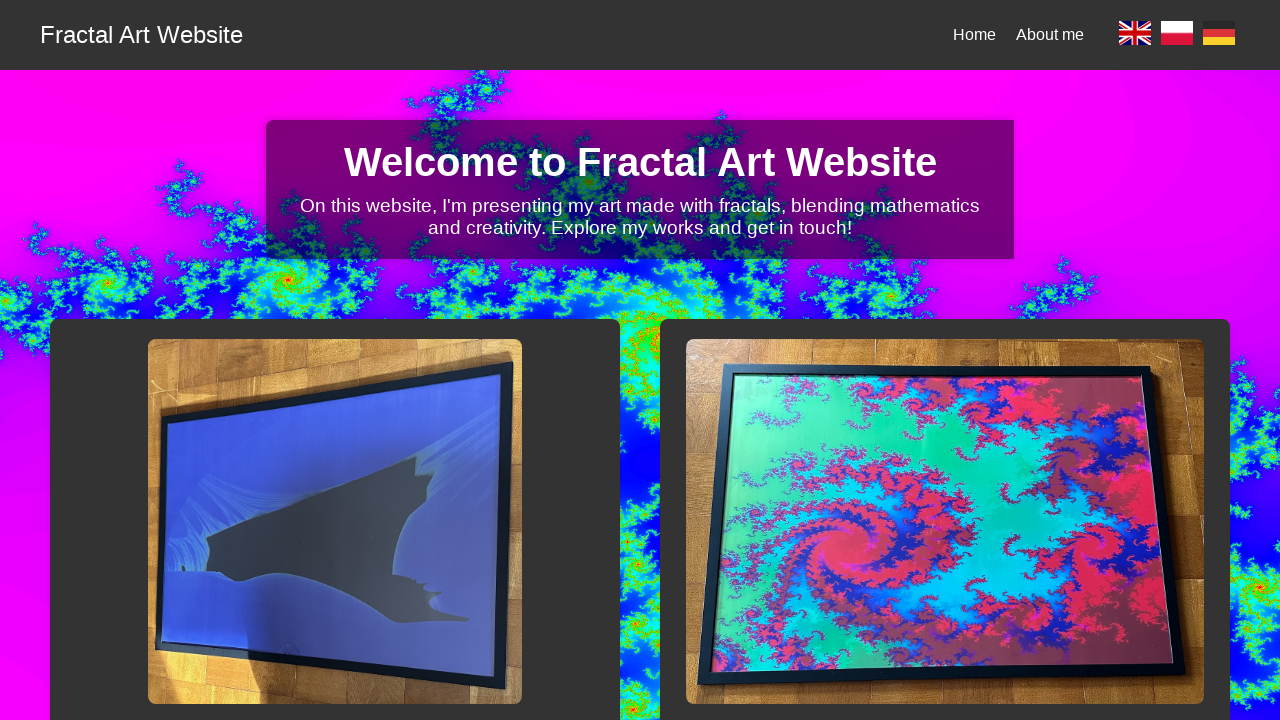

Clicked on About navigation link at (1050, 34) on a[data-i18n='nav-about']
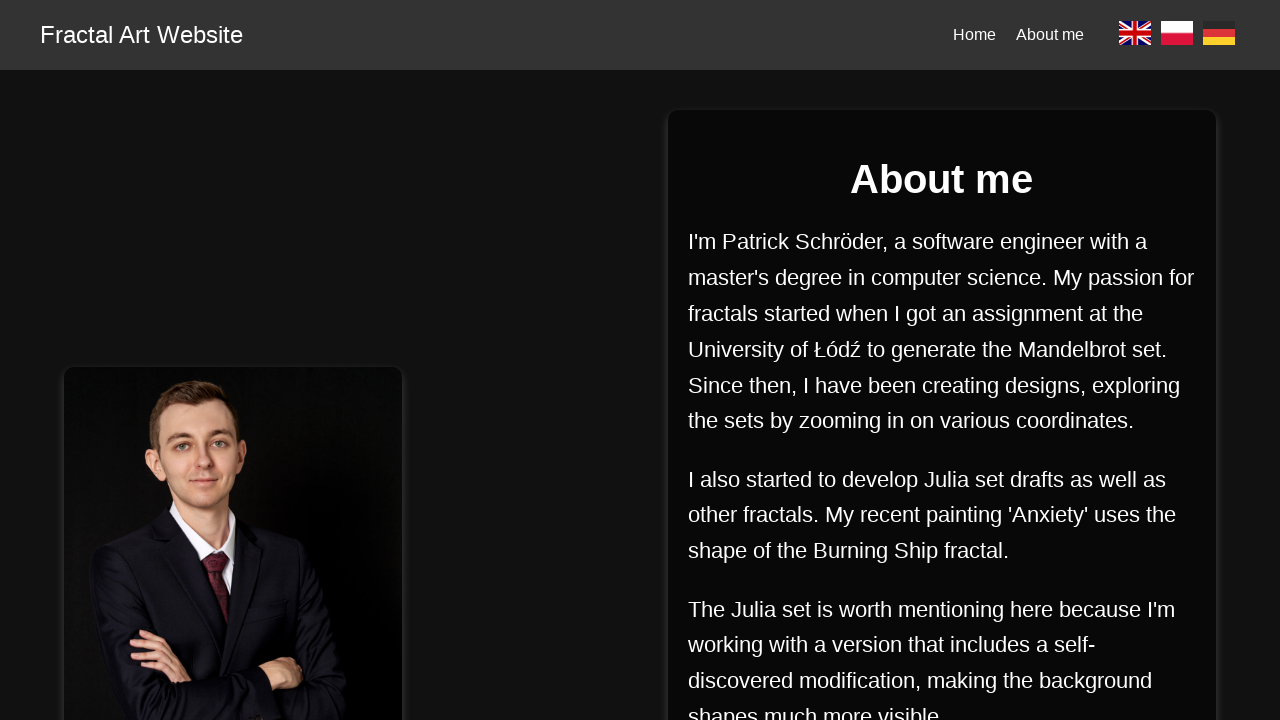

Verified page title is 'About me - Fractal Art Website'
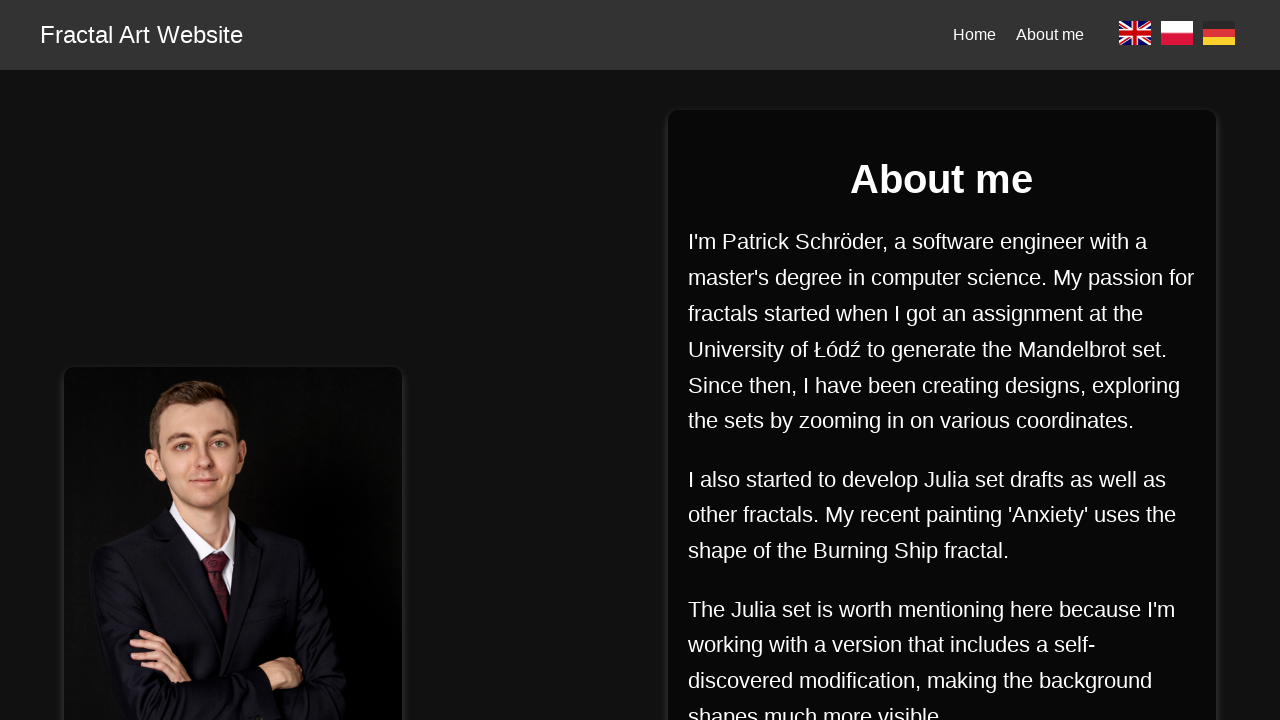

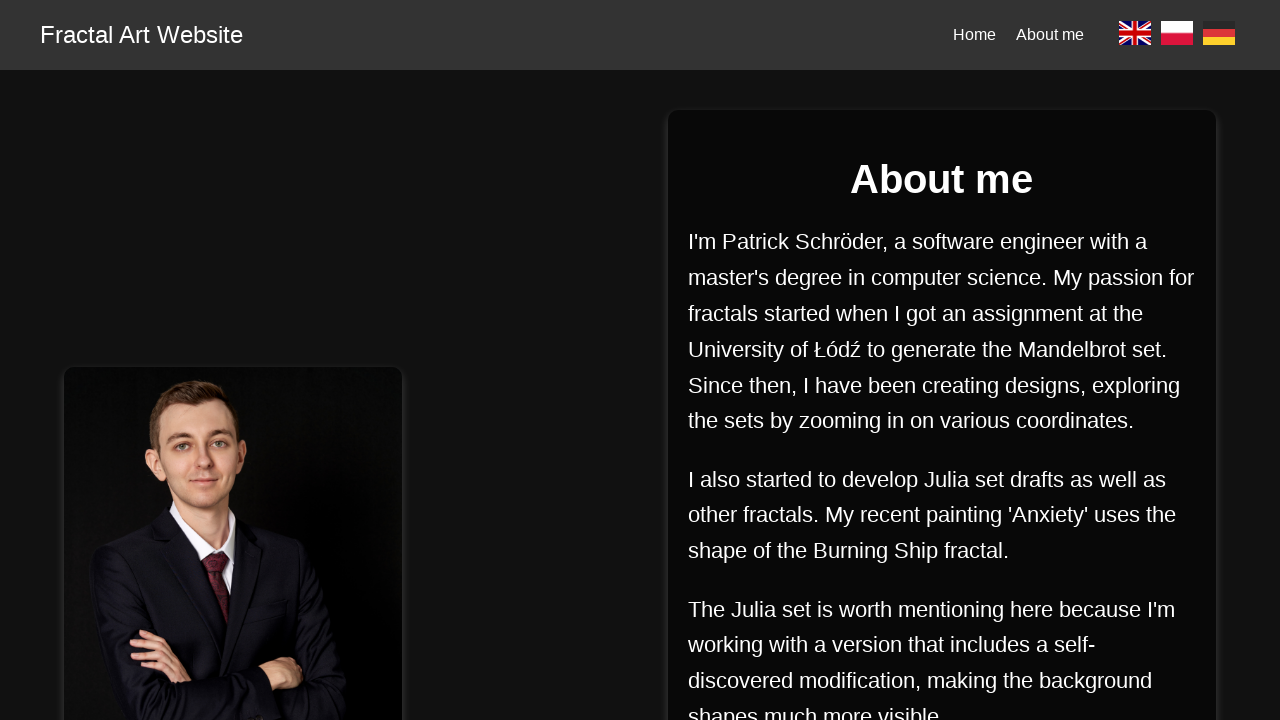